Tests autosuggestion dropdown functionality by typing a partial query and selecting a matching option from the dropdown suggestions

Starting URL: https://rahulshettyacademy.com/dropdownsPractise/

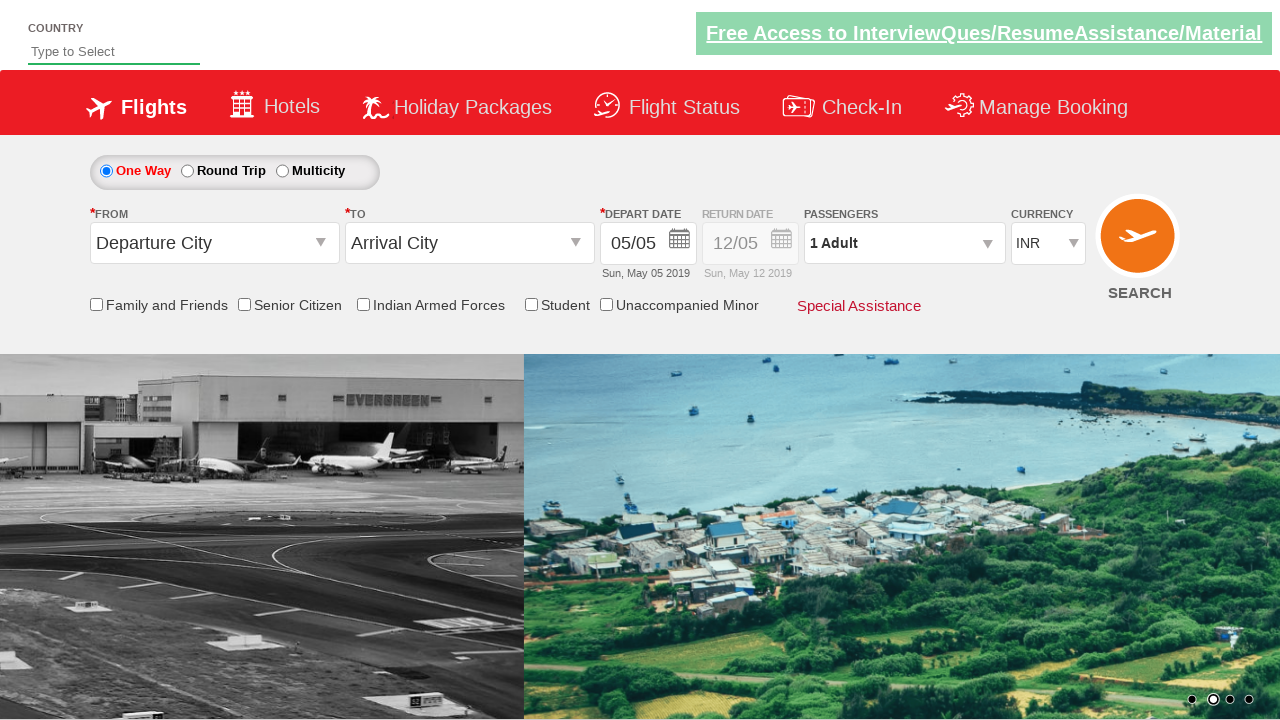

Filled autosuggestion field with 'ind' to trigger dropdown on #autosuggest
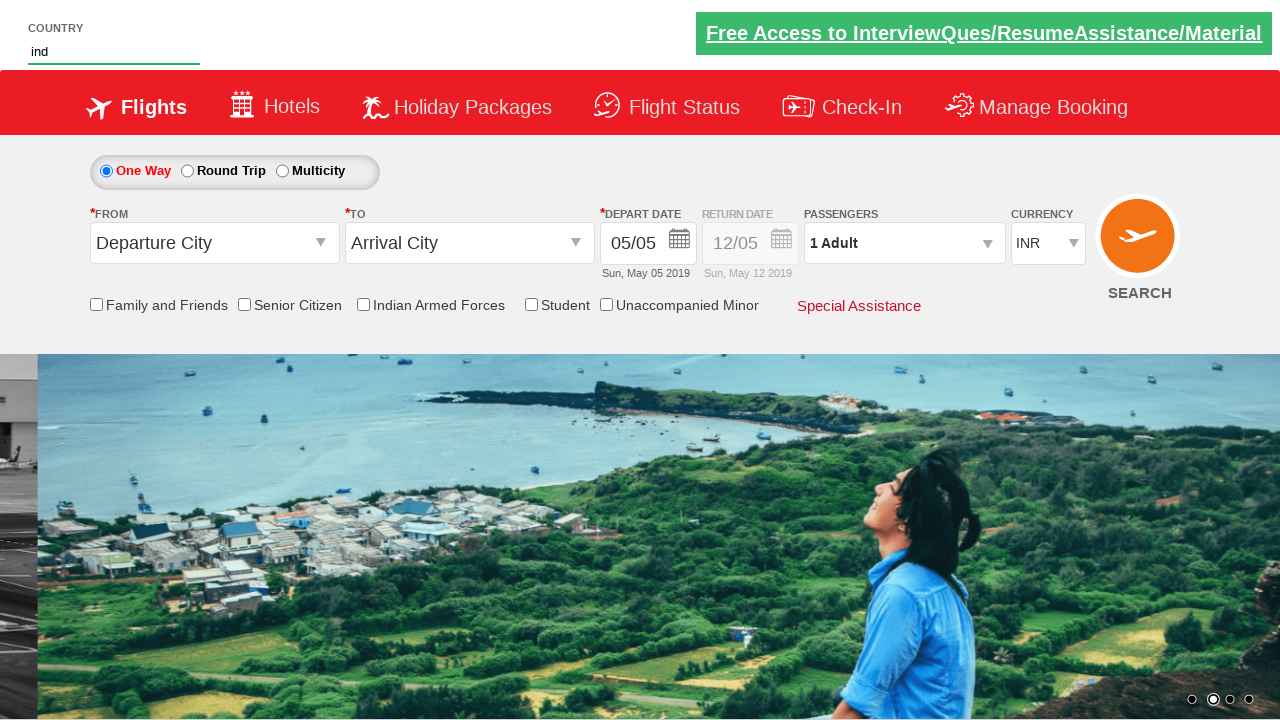

Autosuggestion dropdown appeared with matching options
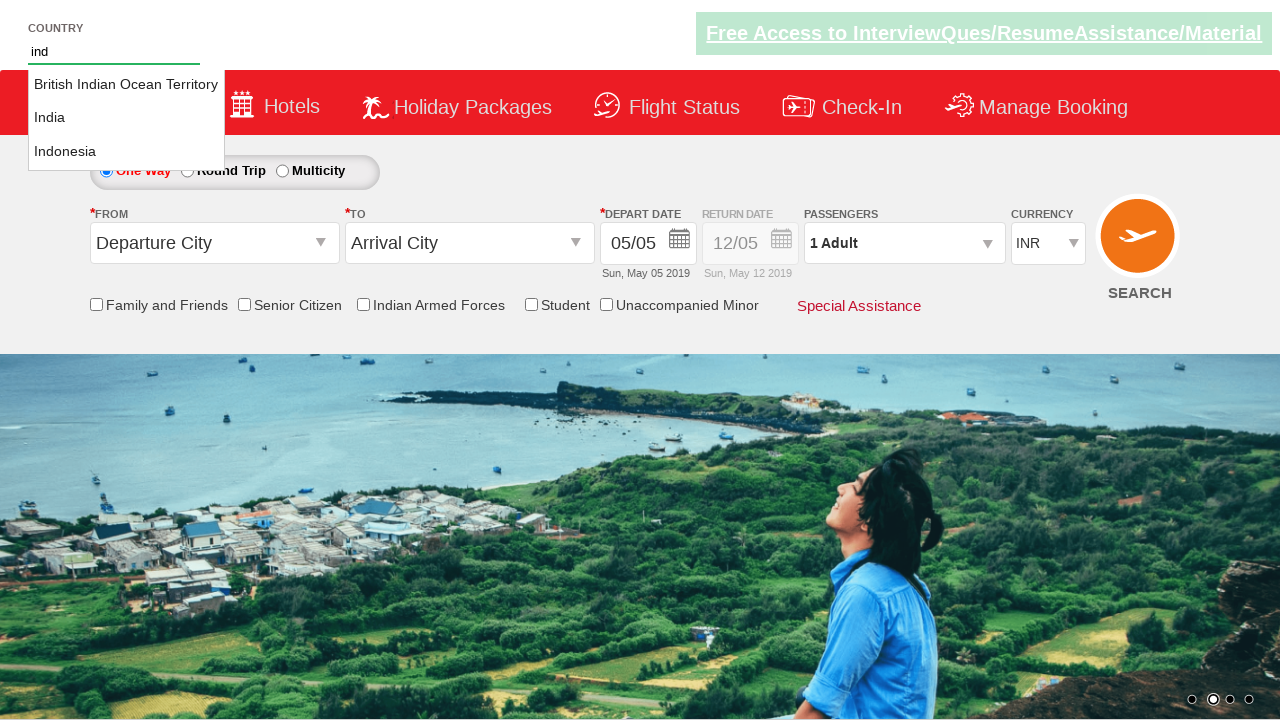

Selected 'India' option from the autosuggestion dropdown at (126, 118) on li.ui-menu-item a:text-is('India')
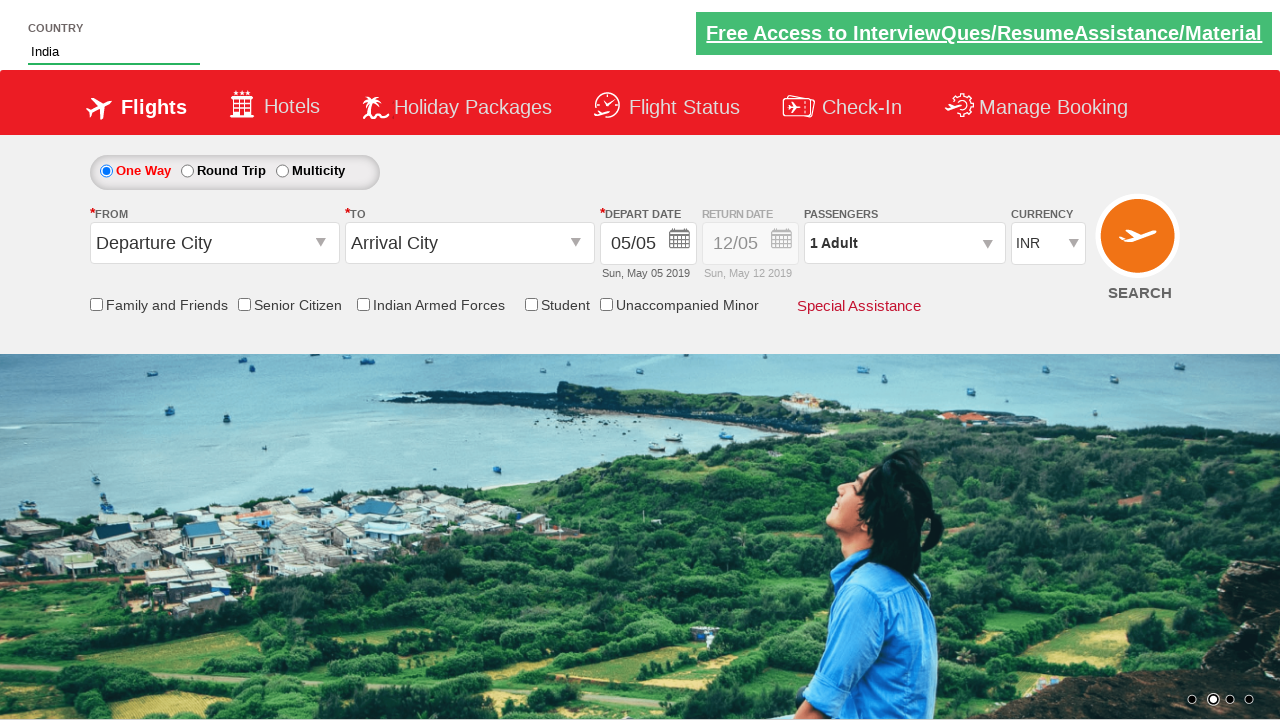

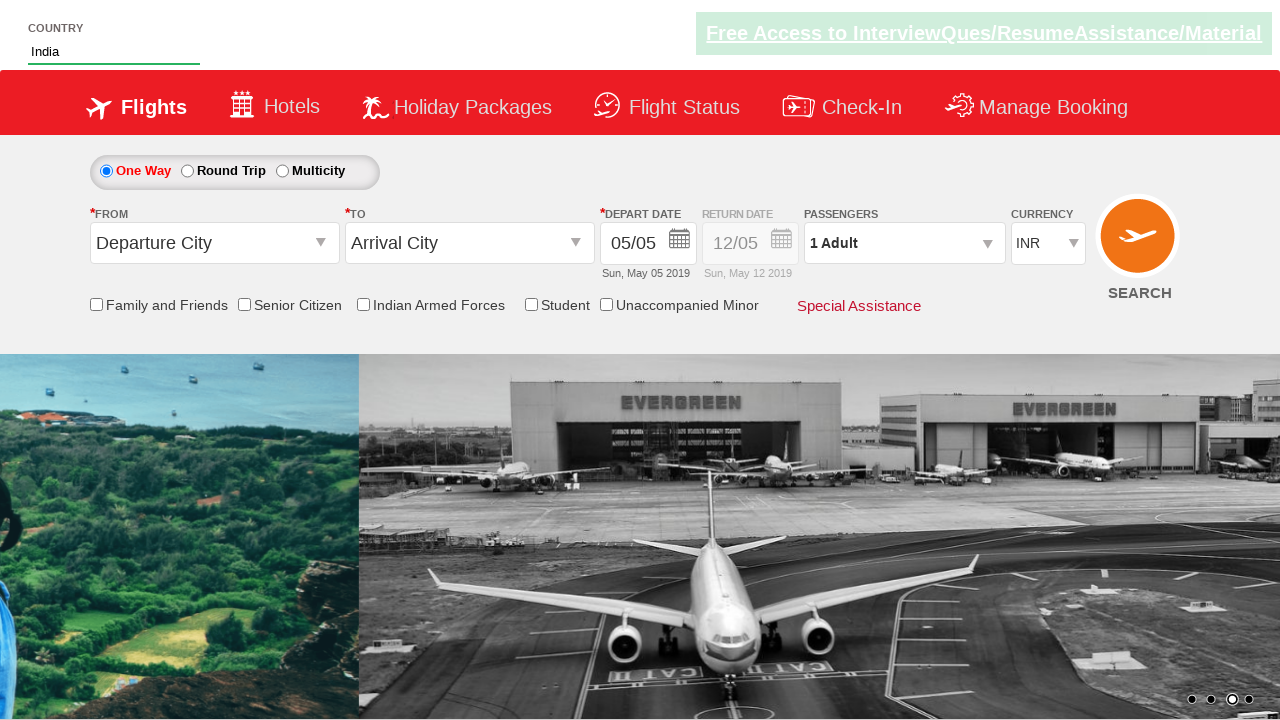